Tests iframe switching and JavaScript alert handling by navigating to a W3Schools tryit page, switching to the iframe containing the example, clicking a button that triggers an alert, and accepting the alert.

Starting URL: https://www.w3schools.com/jsref/tryit.asp?filename=tryjsref_alert

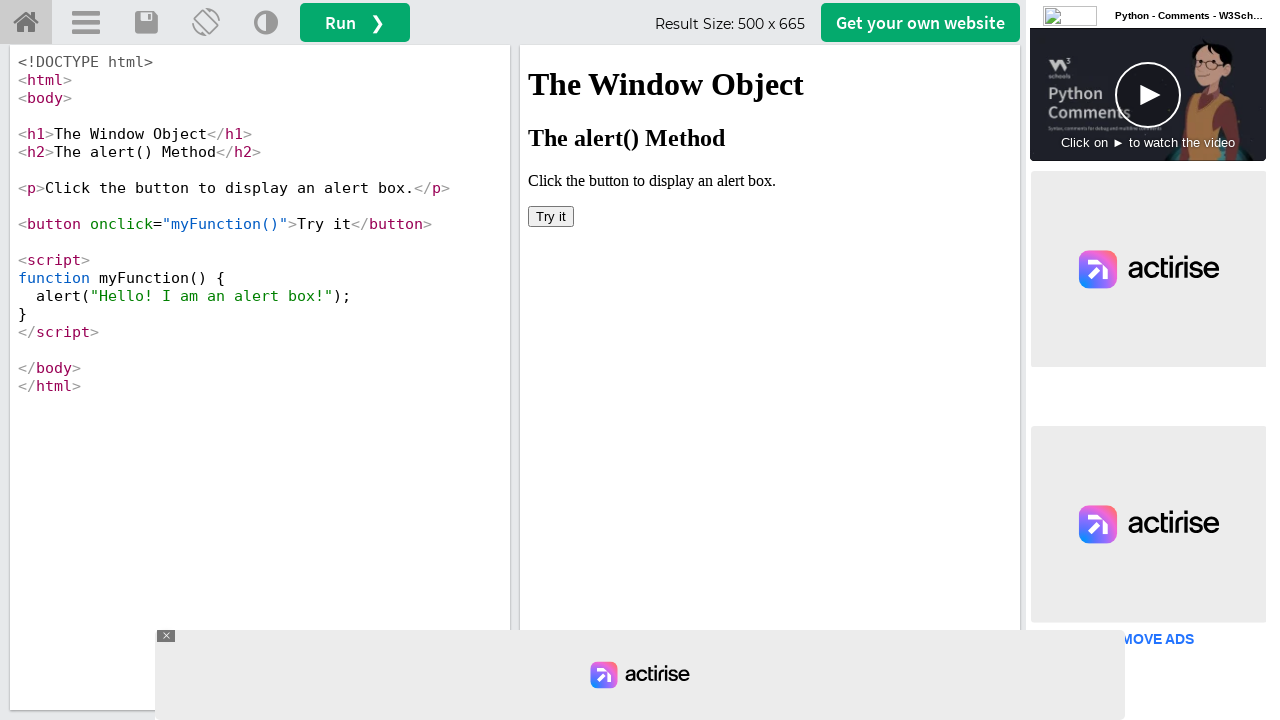

Waited for iframe #iframeResult to be present
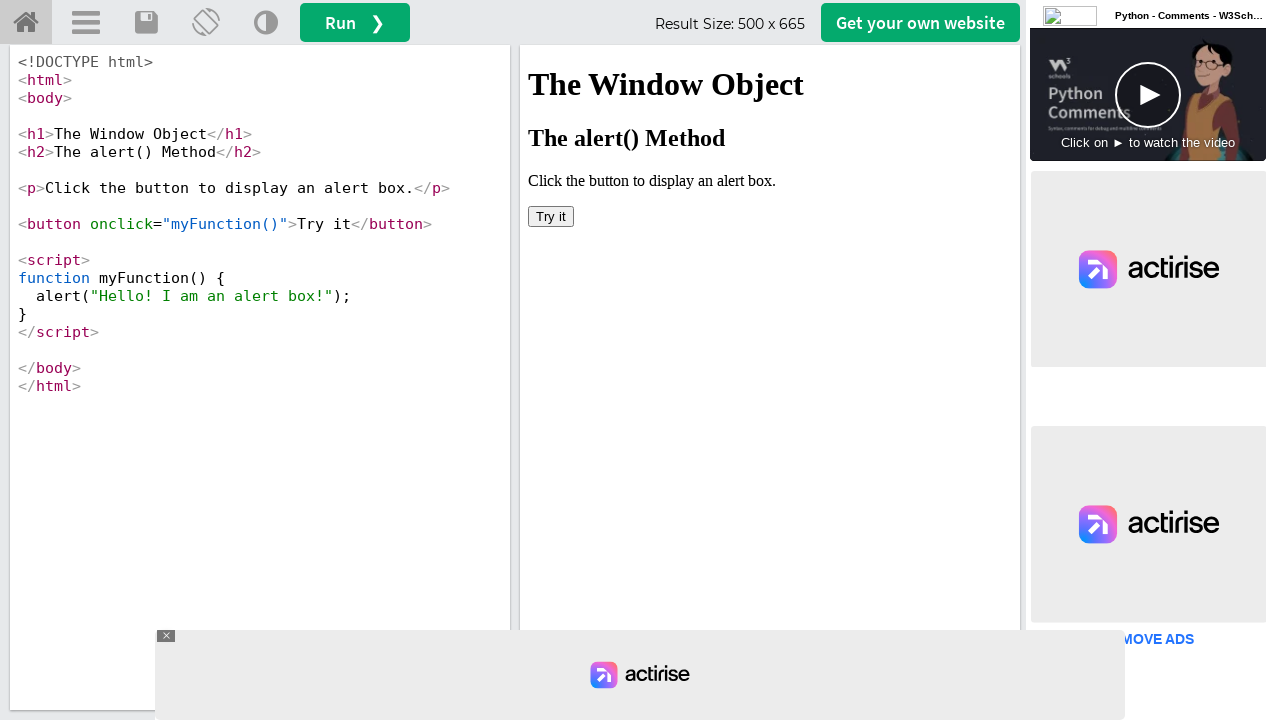

Located and switched to iframe #iframeResult
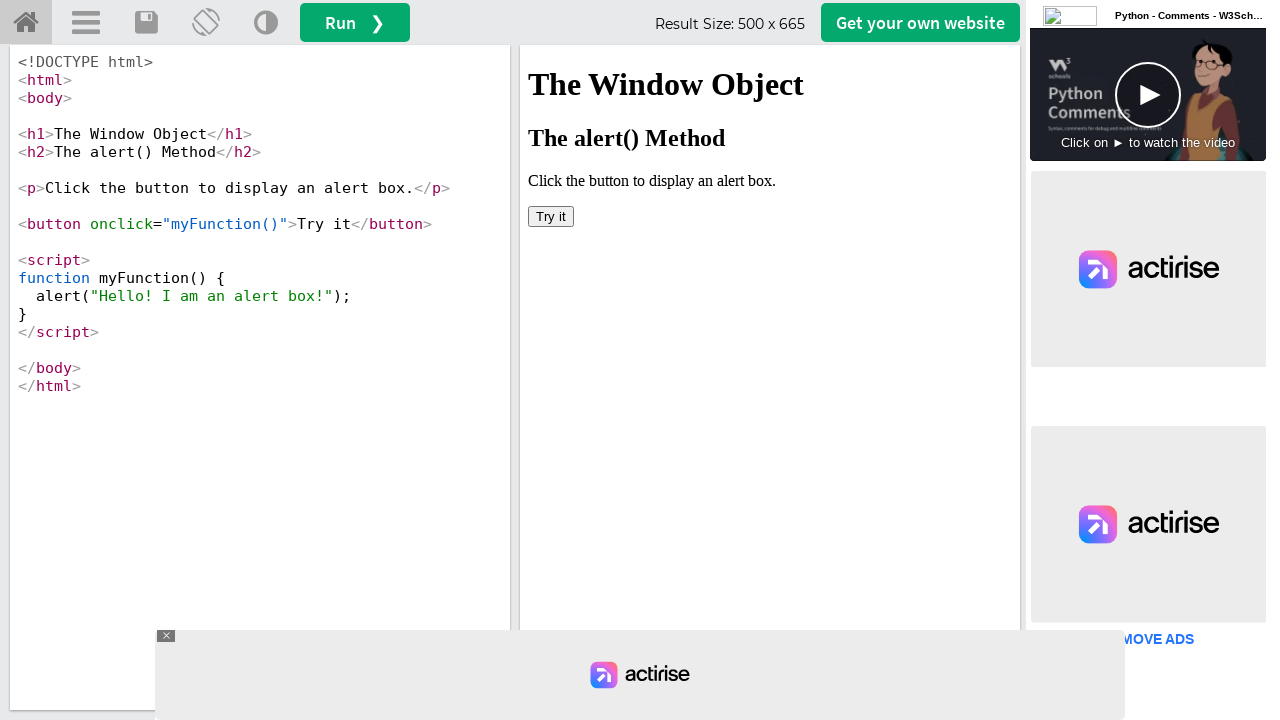

Set up dialog handler to accept alerts
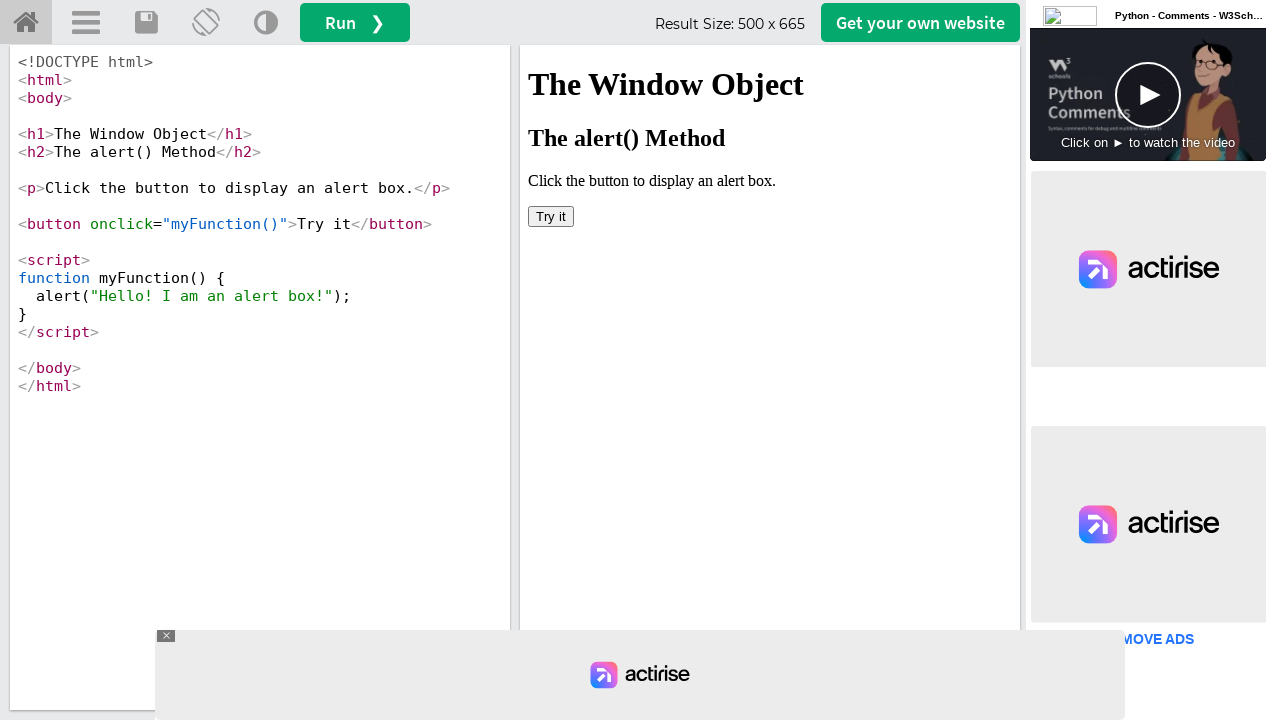

Clicked button inside iframe that triggers alert at (551, 216) on #iframeResult >> internal:control=enter-frame >> xpath=/html/body/button
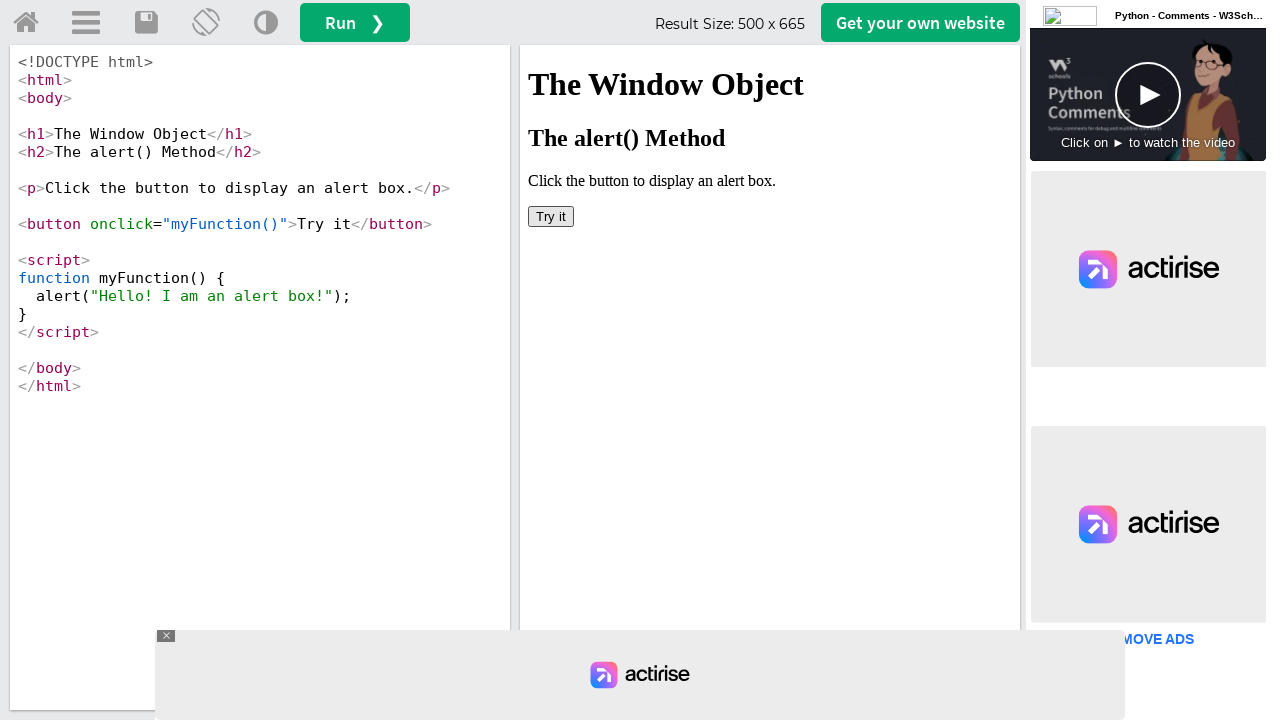

Waited 500ms for alert to be handled
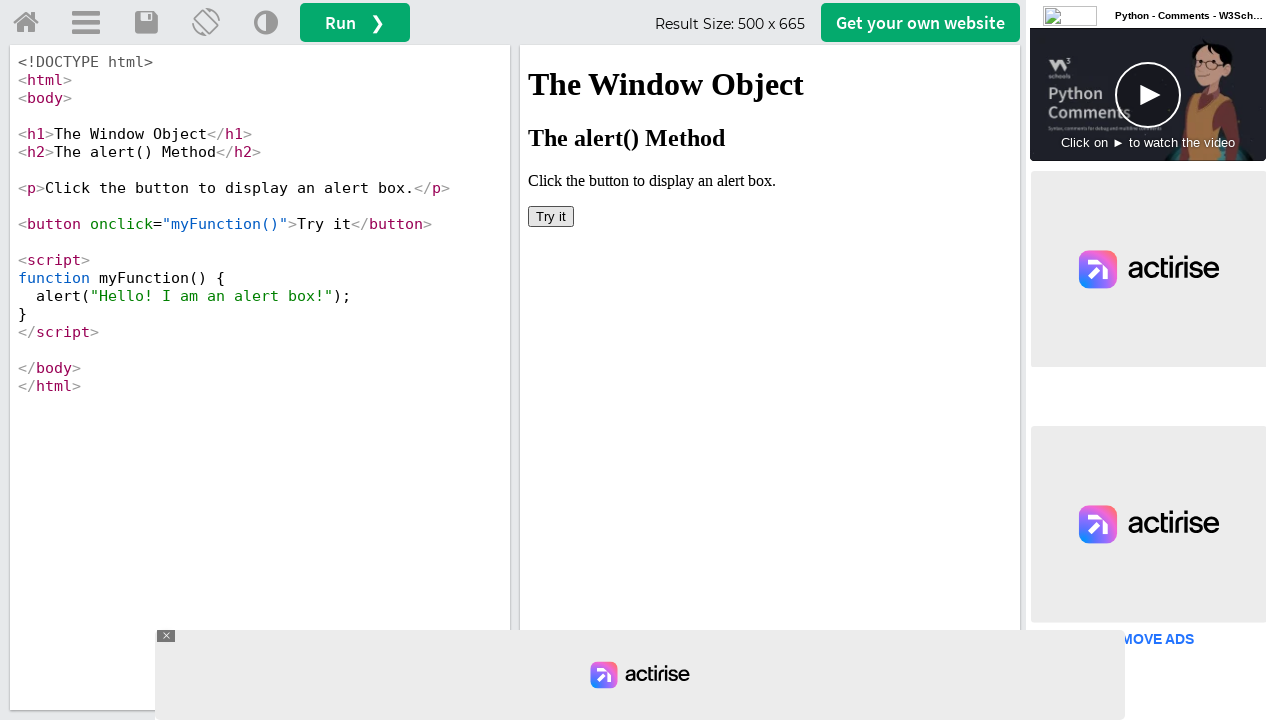

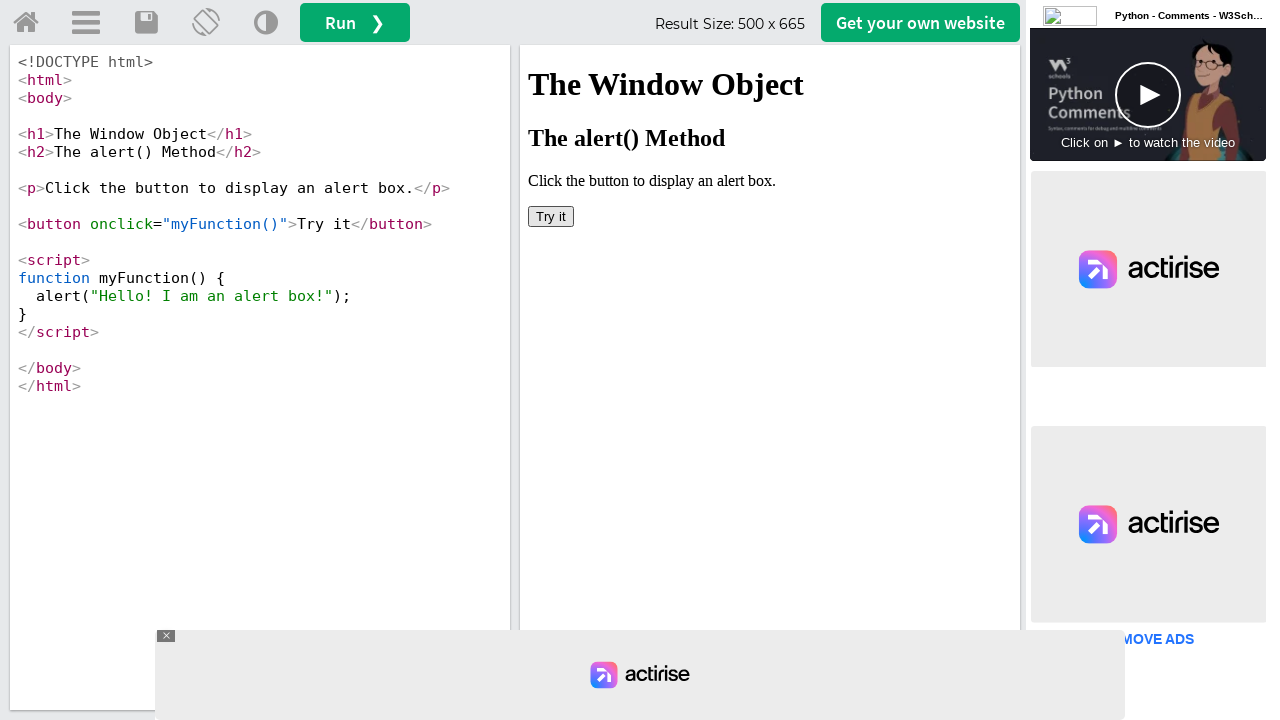